Tests interaction with Shadow DOM elements by scrolling to a specific div and then filling an input field nested within multiple shadow roots with a pizza type value.

Starting URL: https://selectorshub.com/xpath-practice-page/

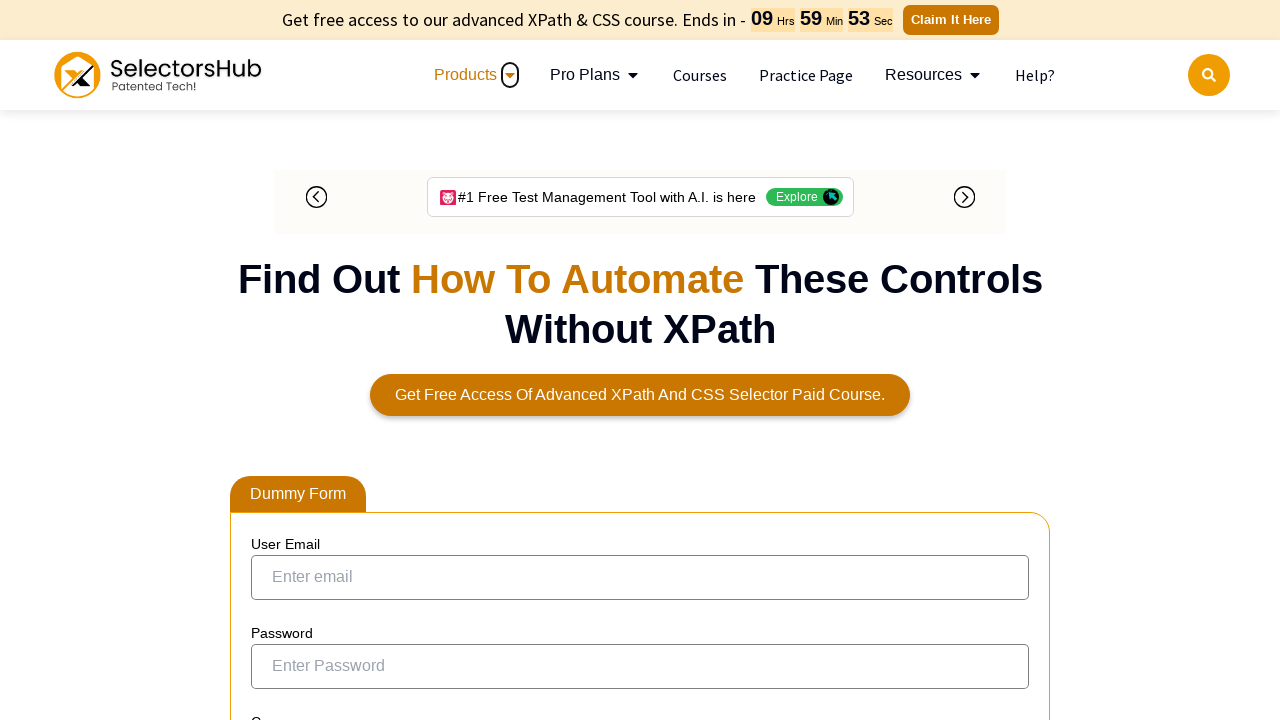

Scrolled to userName div element
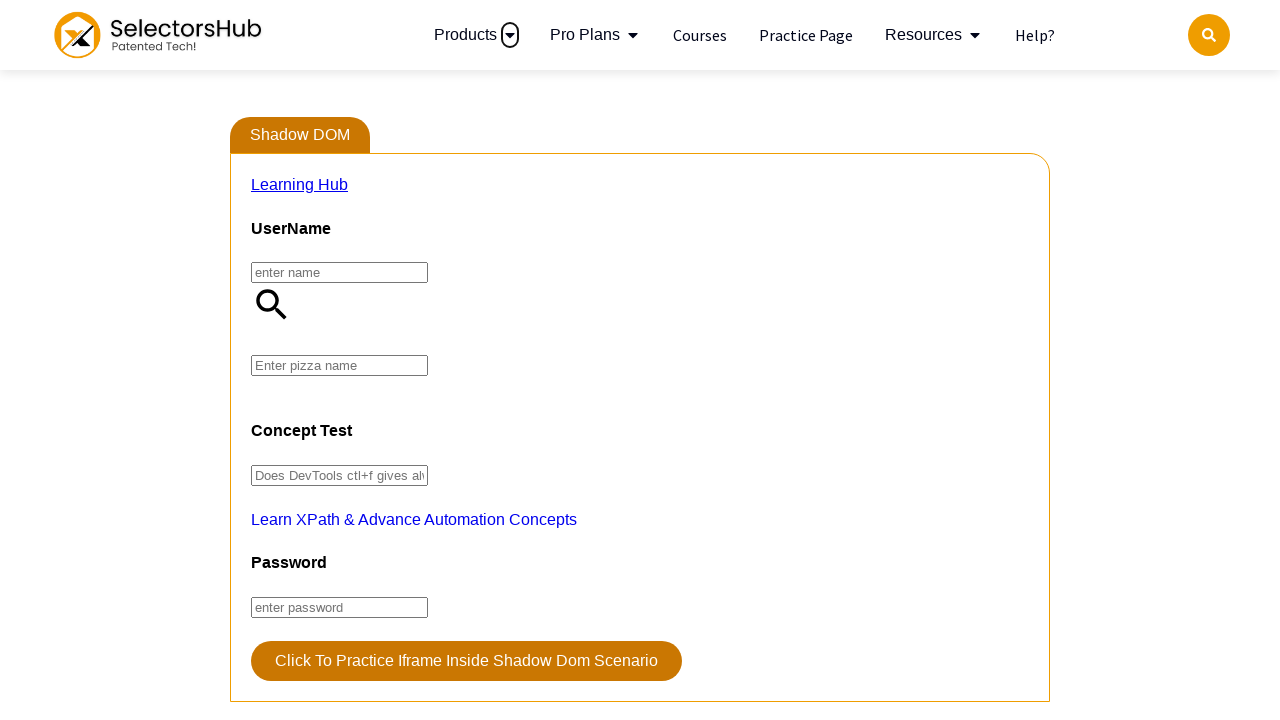

Waited 1000ms for element visibility after scrolling
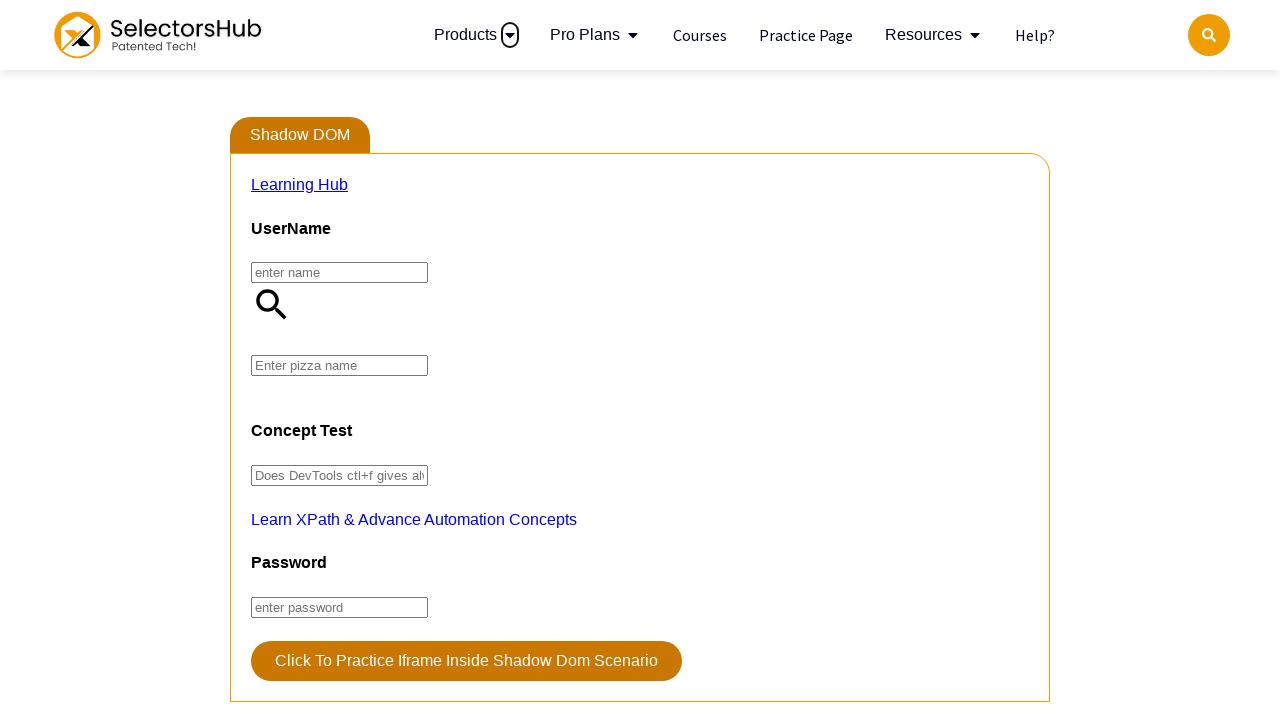

Filled pizza input field nested in shadow DOM with 'farmhouse' on div#userName >> div#app2 >> input#pizza
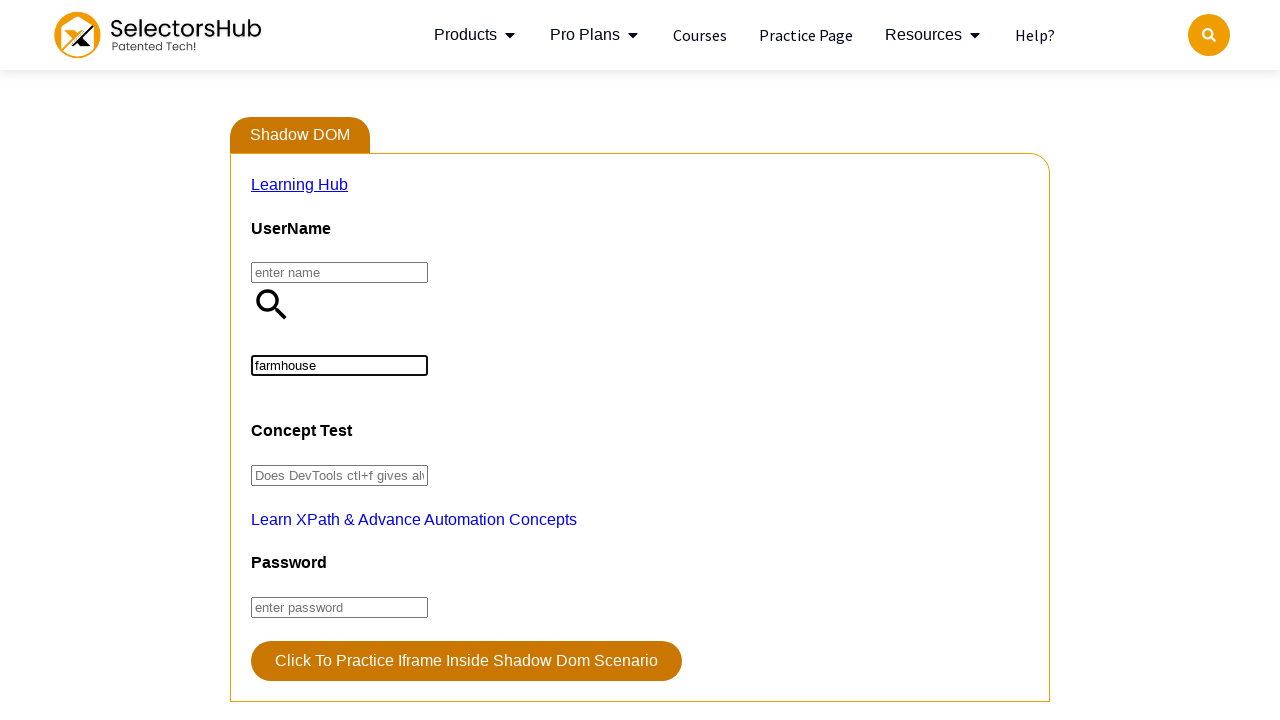

Waited 1000ms to observe the result
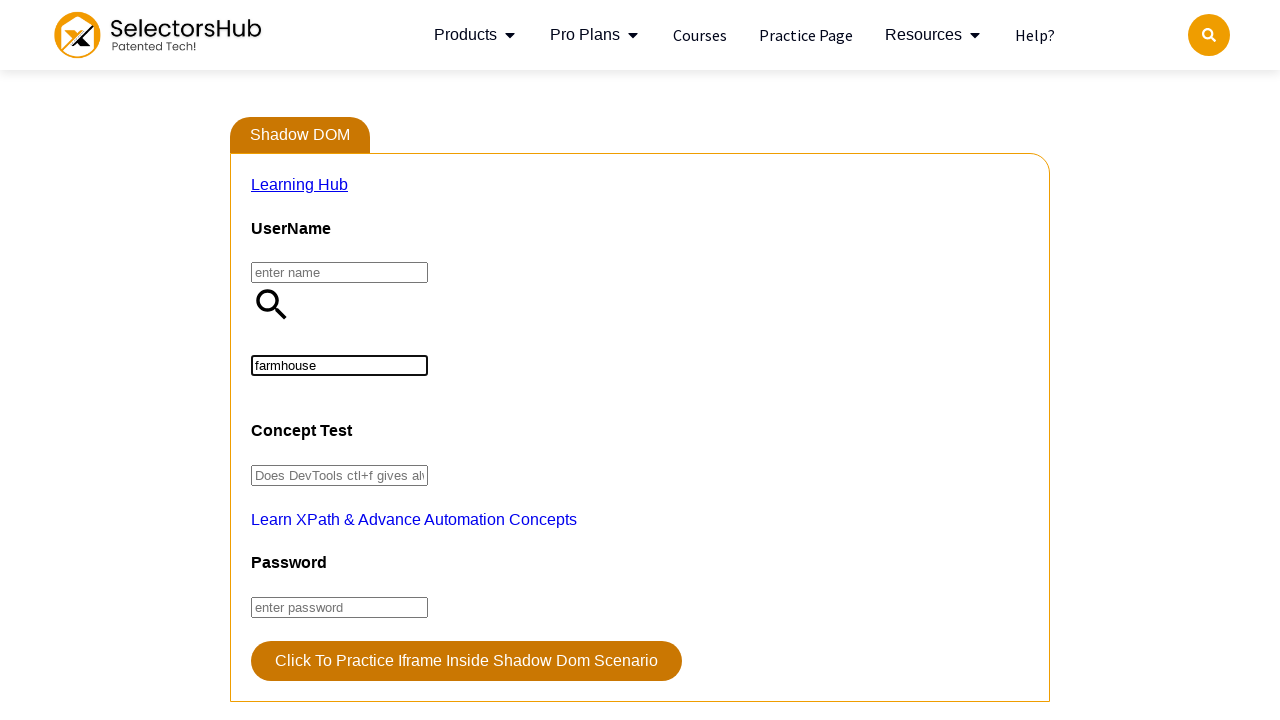

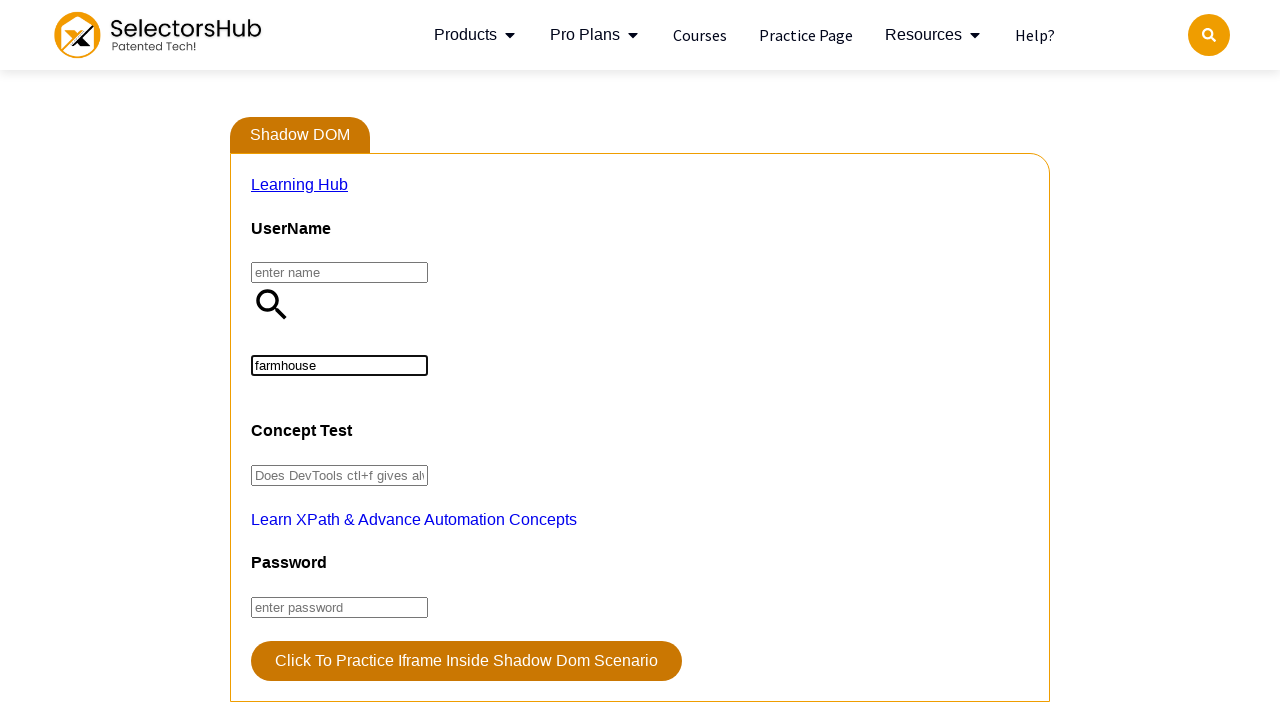